Navigates to the ABR website and verifies that the page header/logo is present

Starting URL: https://abr.business.gov.au/

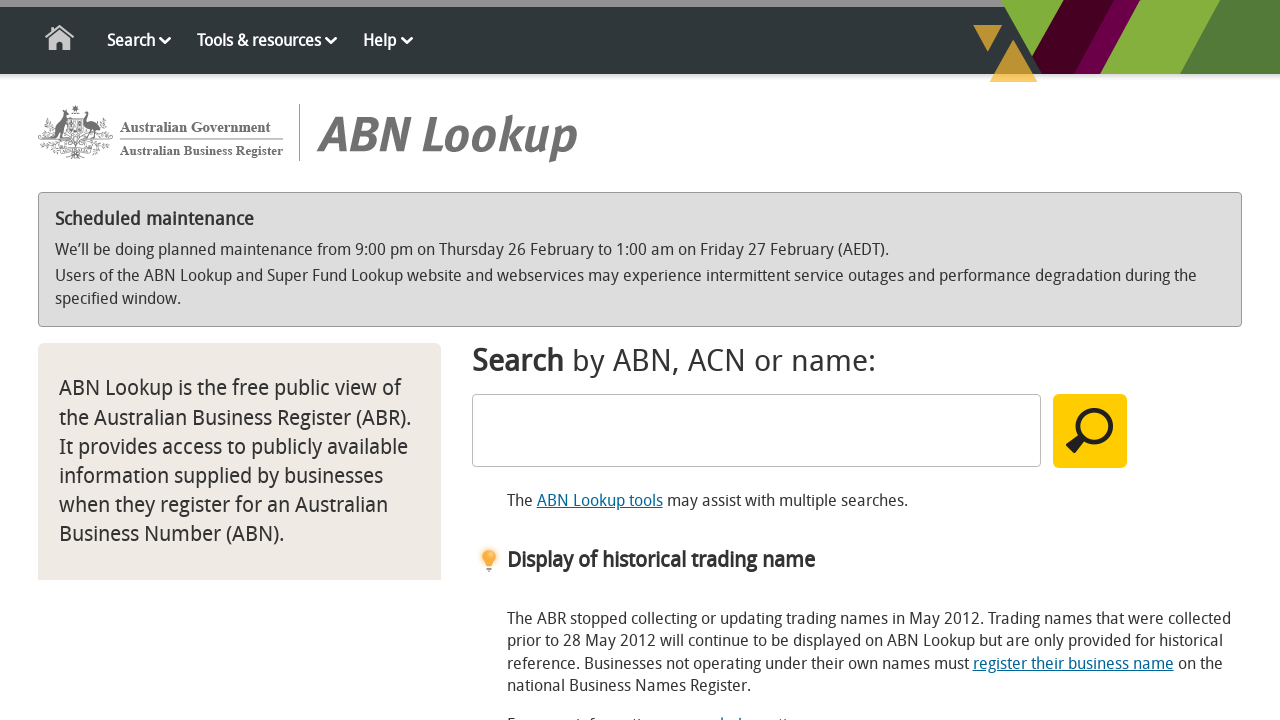

Navigated to ABR website
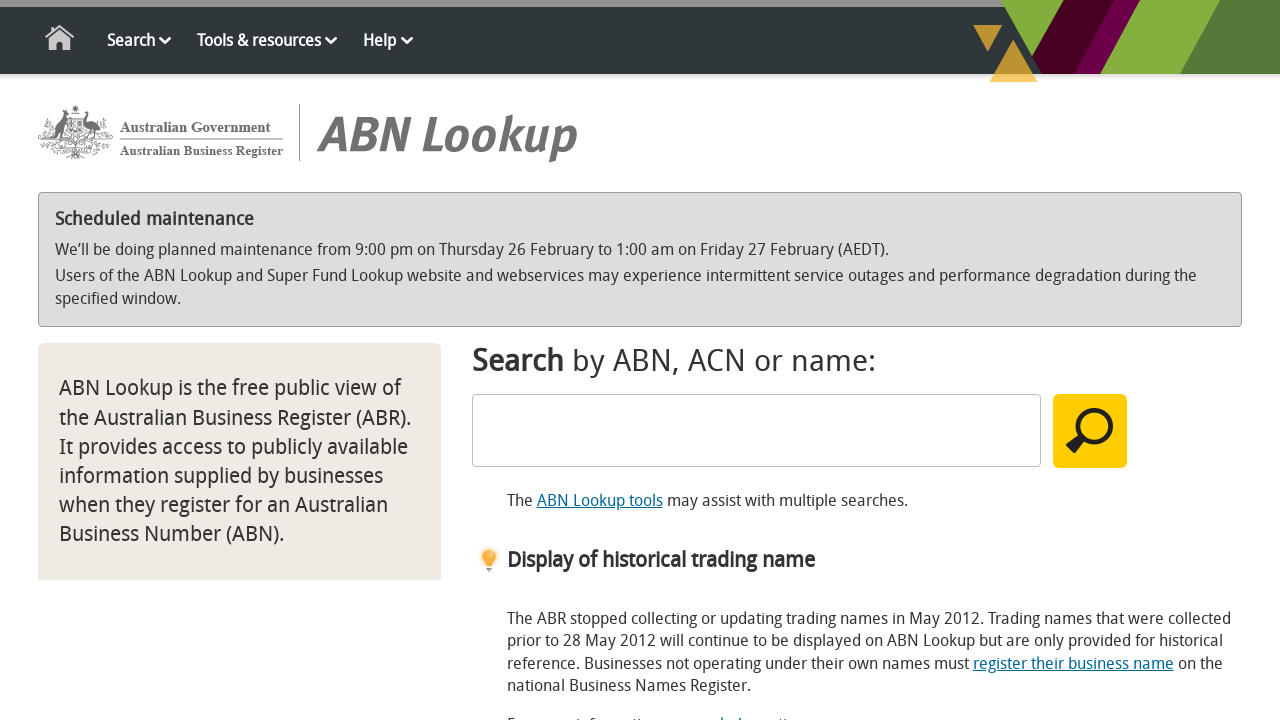

Page header/logo element loaded and verified
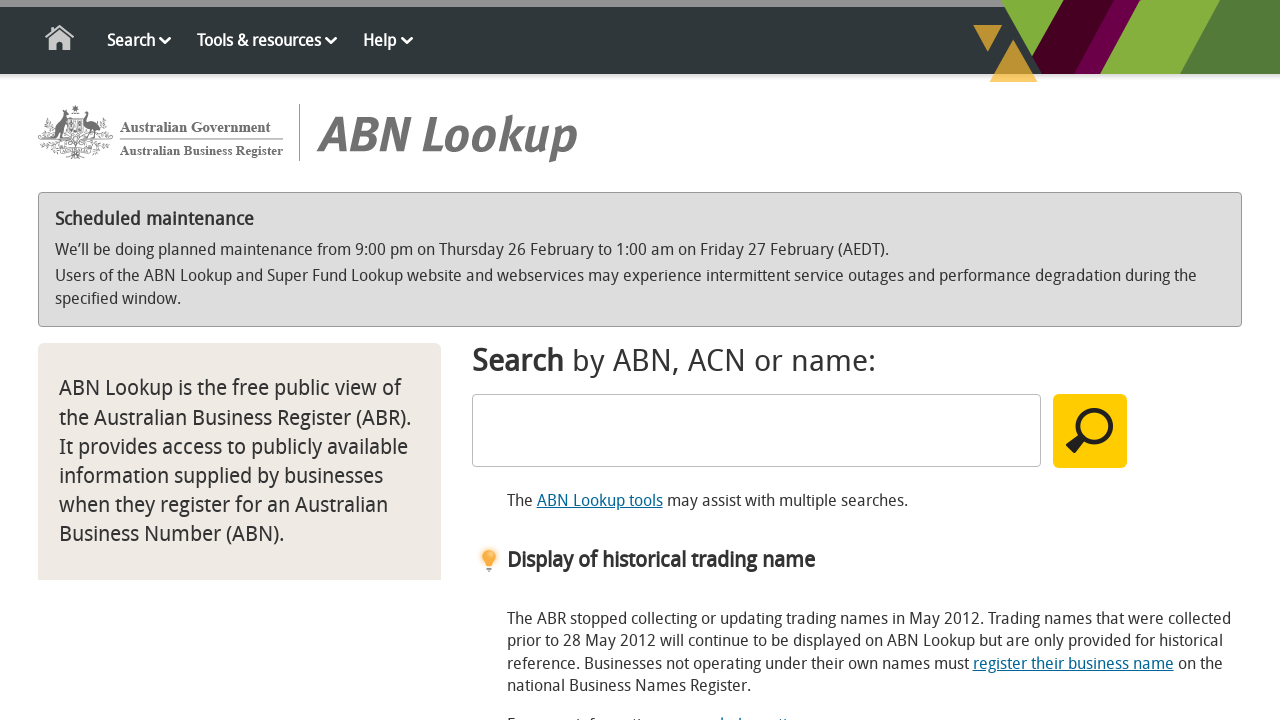

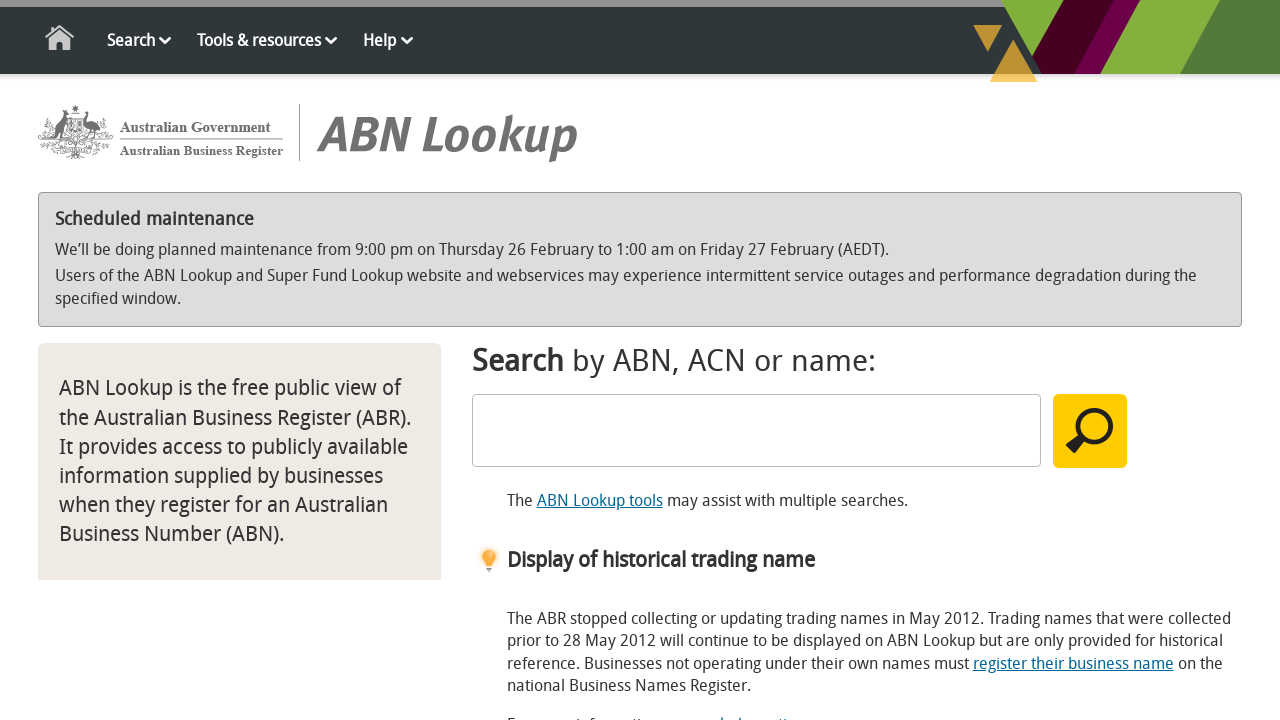